Navigates to the omayo blogspot test page and maximizes the browser window to verify basic browser automation functionality.

Starting URL: http://omayo.blogspot.com

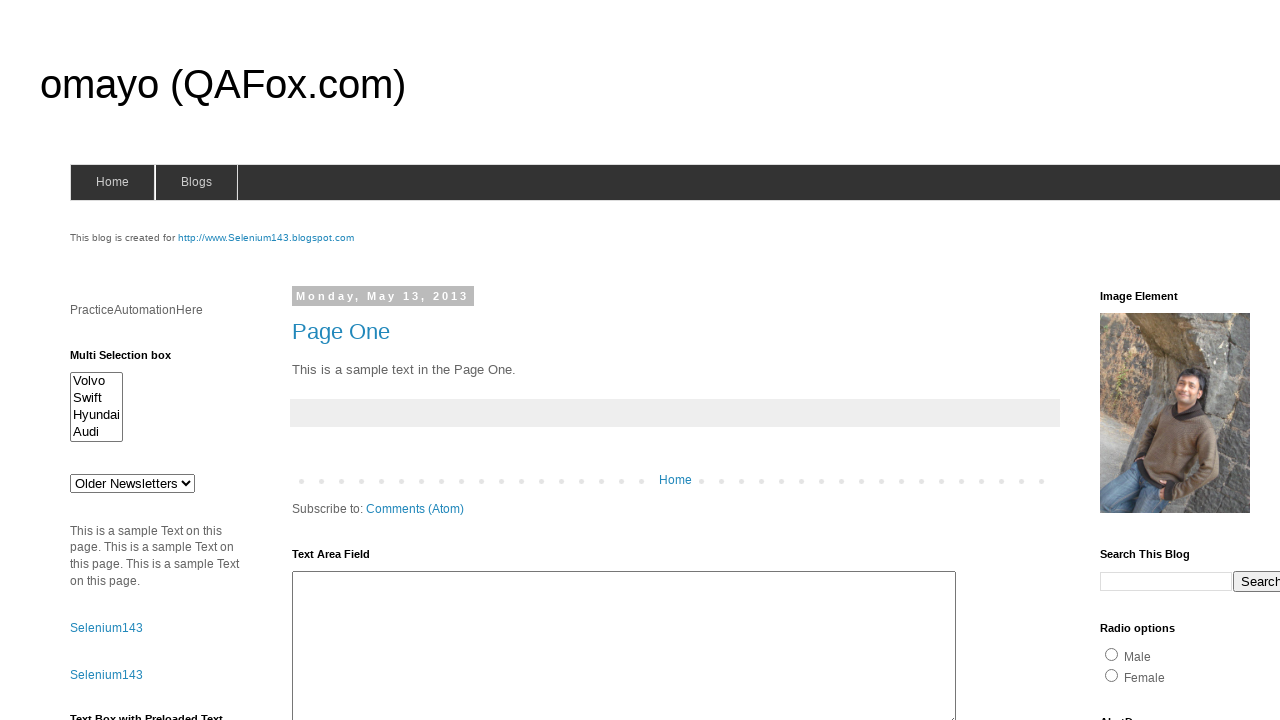

Navigated to omayo blogspot test page
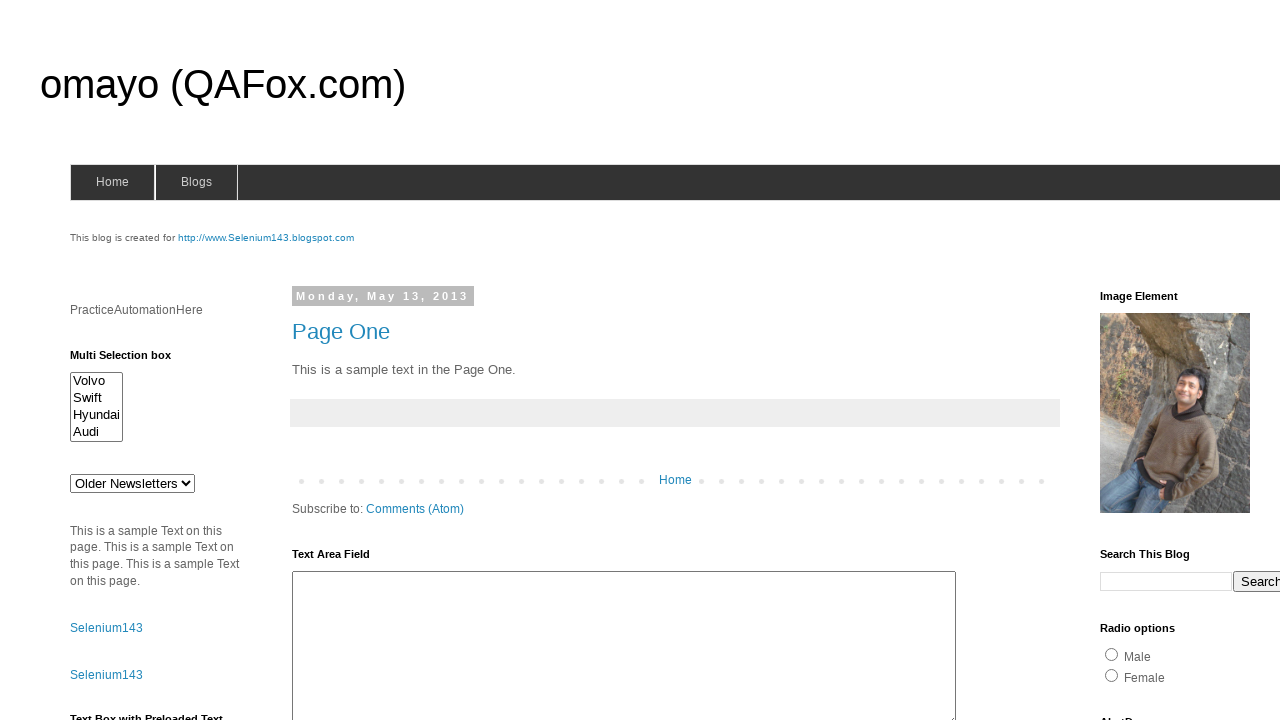

Maximized browser window to 1920x1080
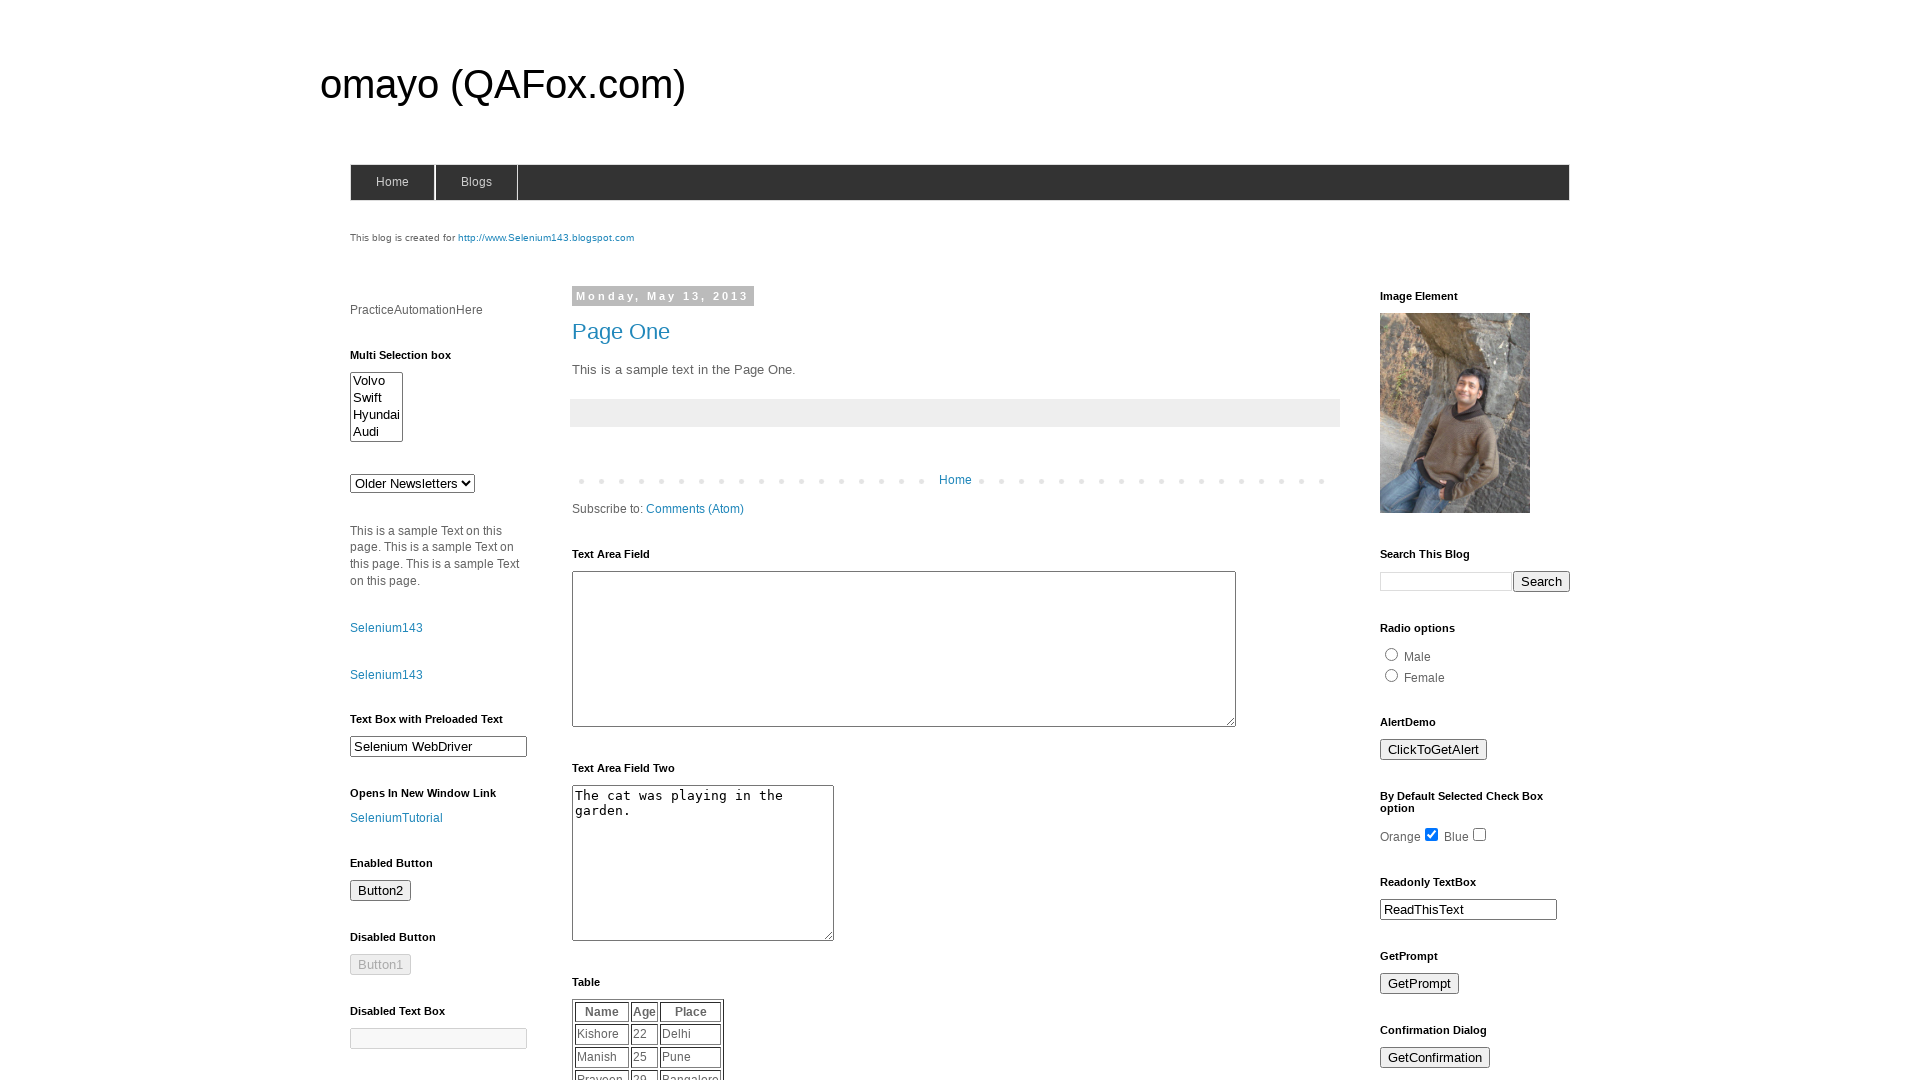

Page fully loaded - domcontentloaded event fired
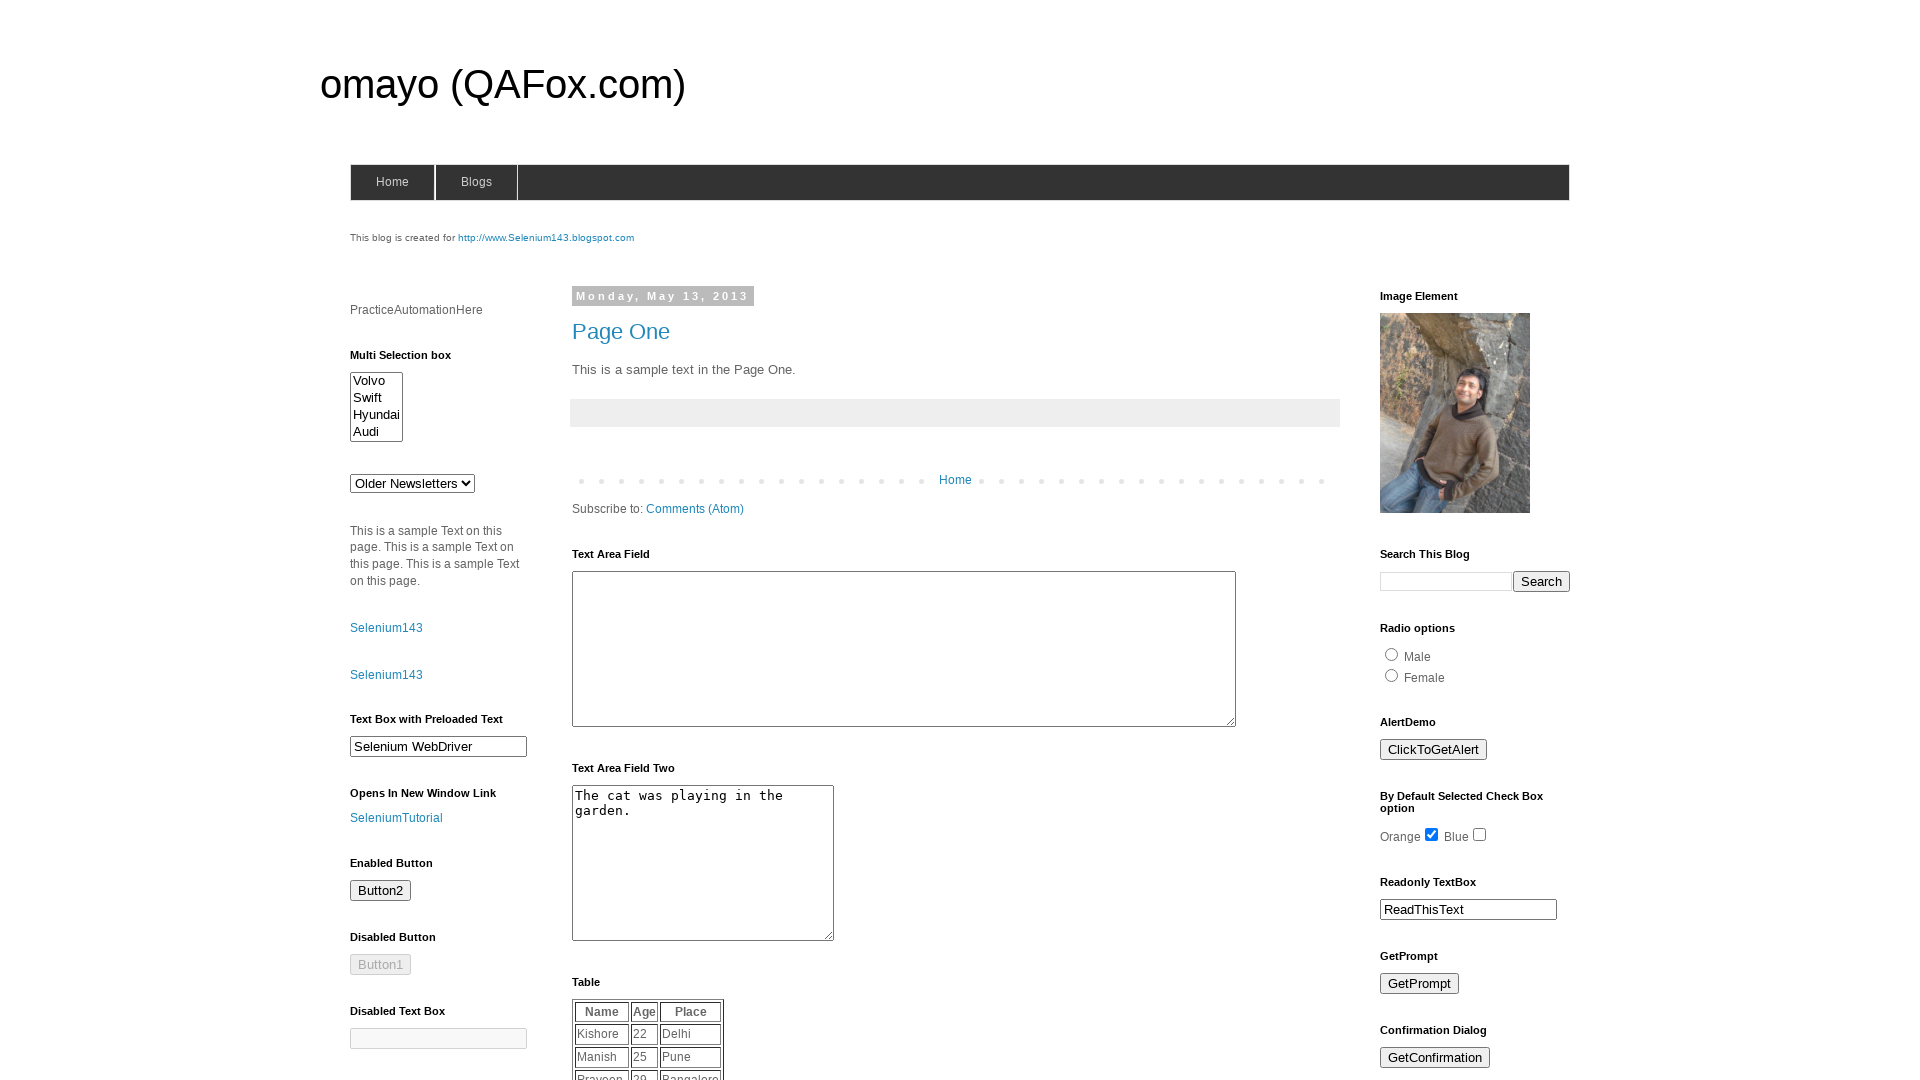

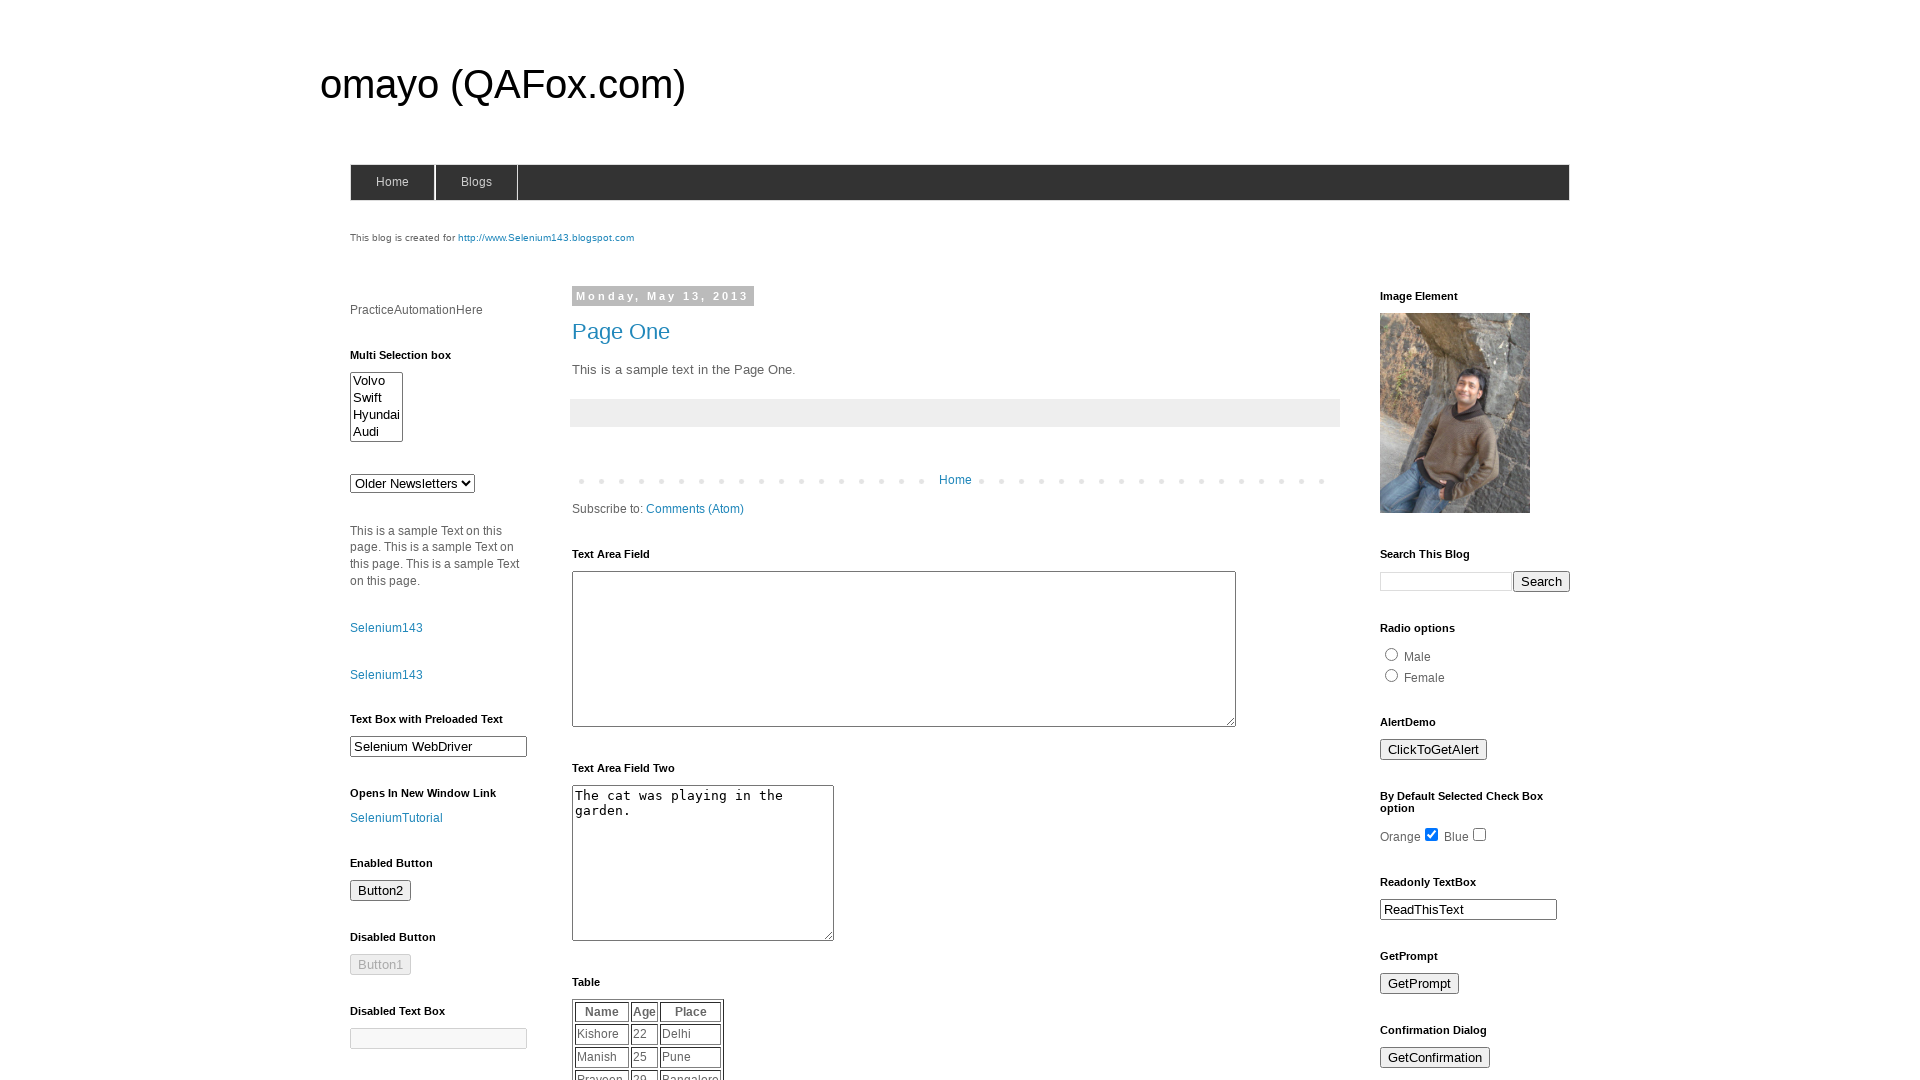